Tests window handling functionality by clicking a button that opens a new window and then switching between browser windows/tabs

Starting URL: https://testautomationpractice.blogspot.com/

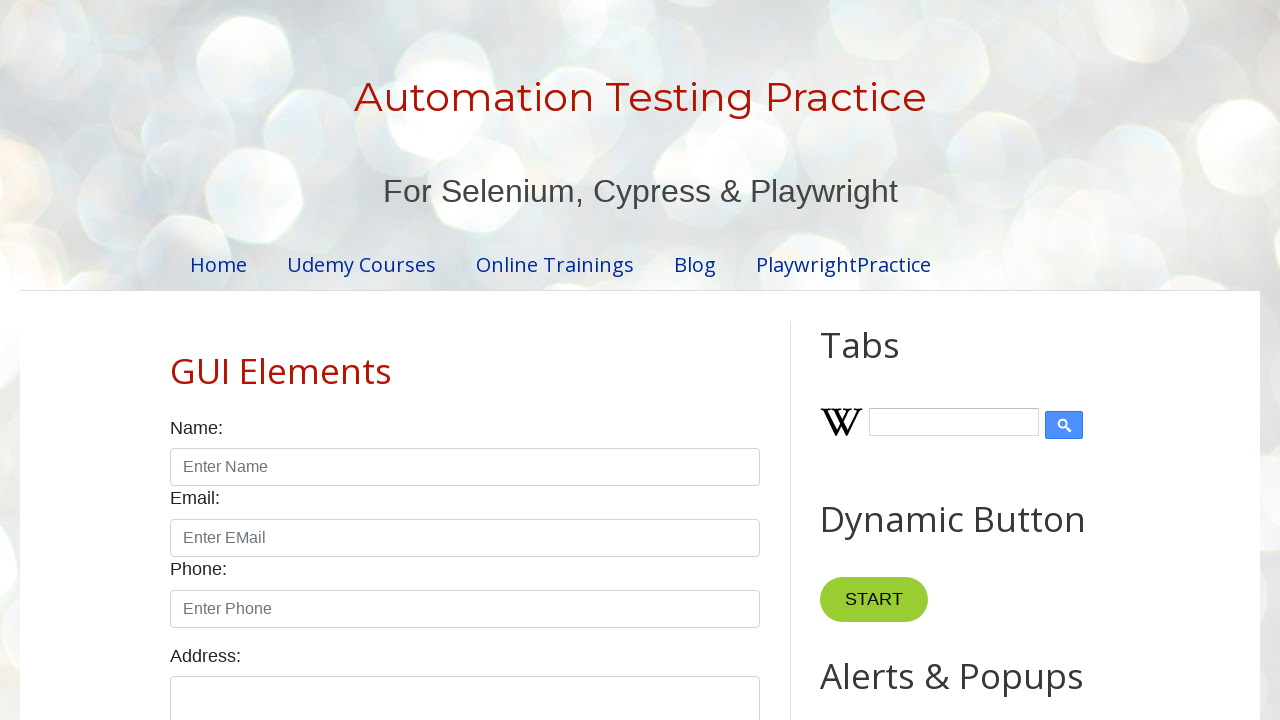

Clicked button to open a new window at (880, 361) on [onclick="myFunction()"]
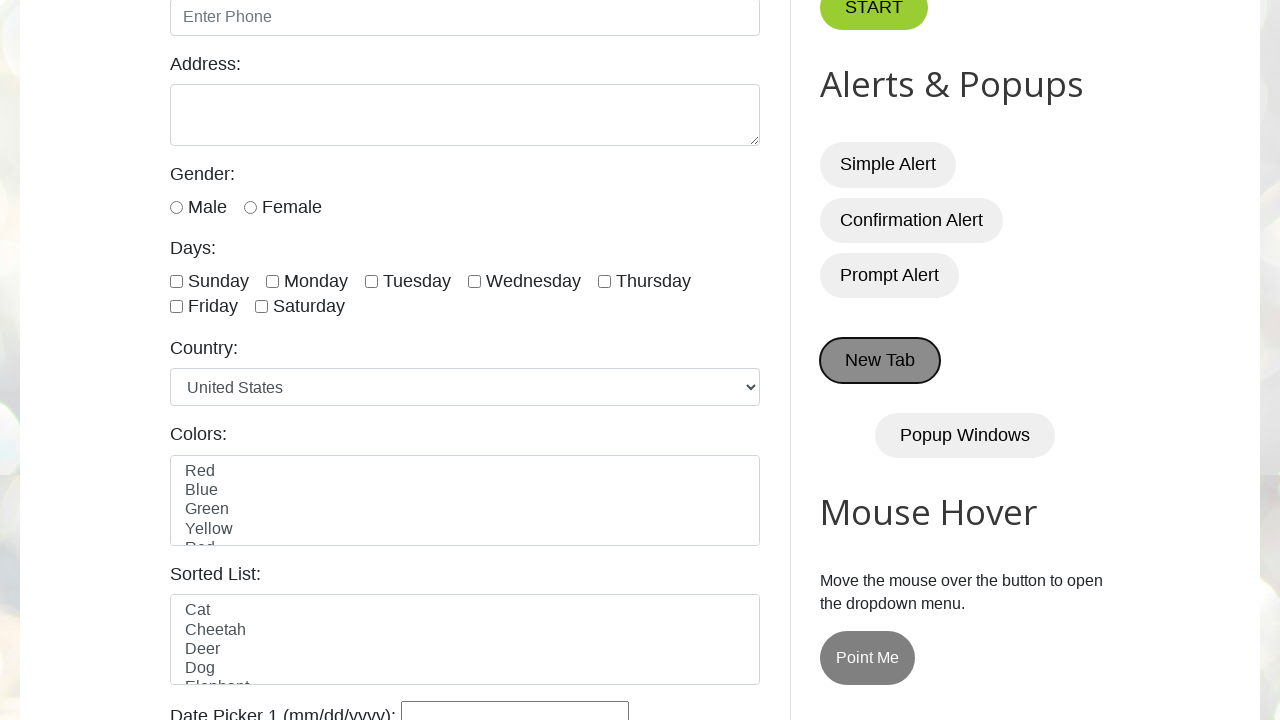

Waited for new window/tab to open
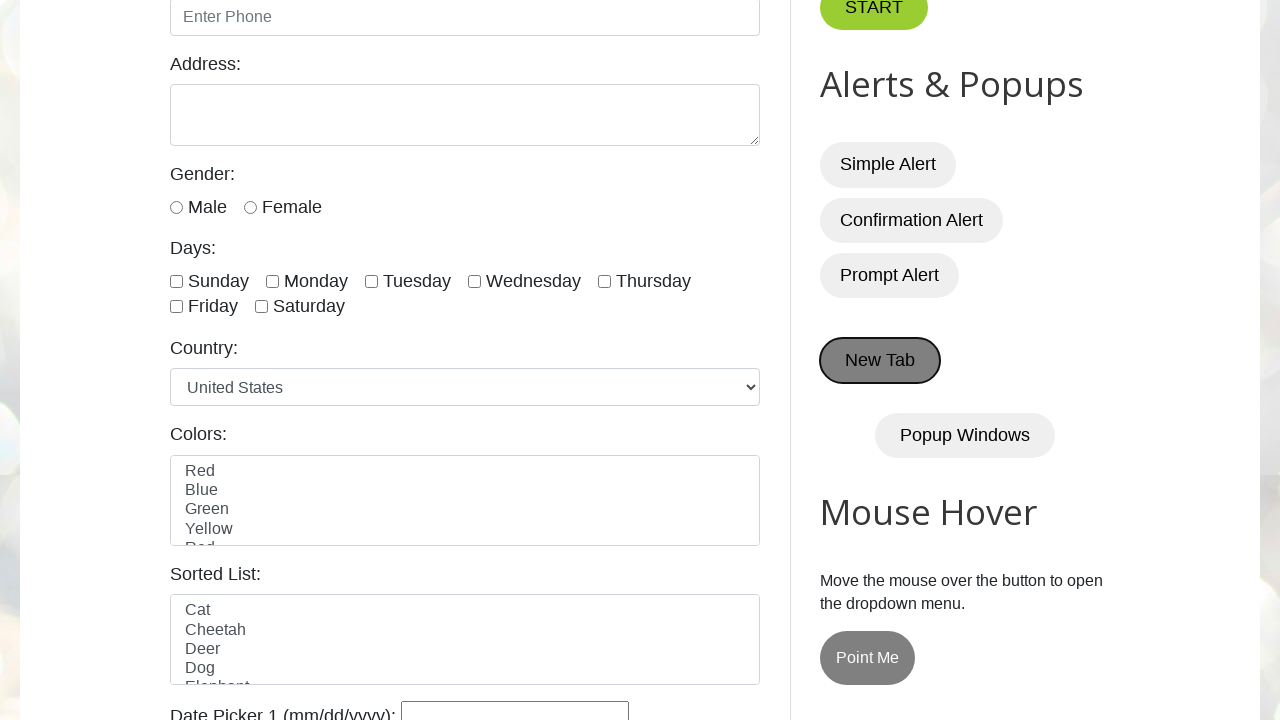

Retrieved all pages from context
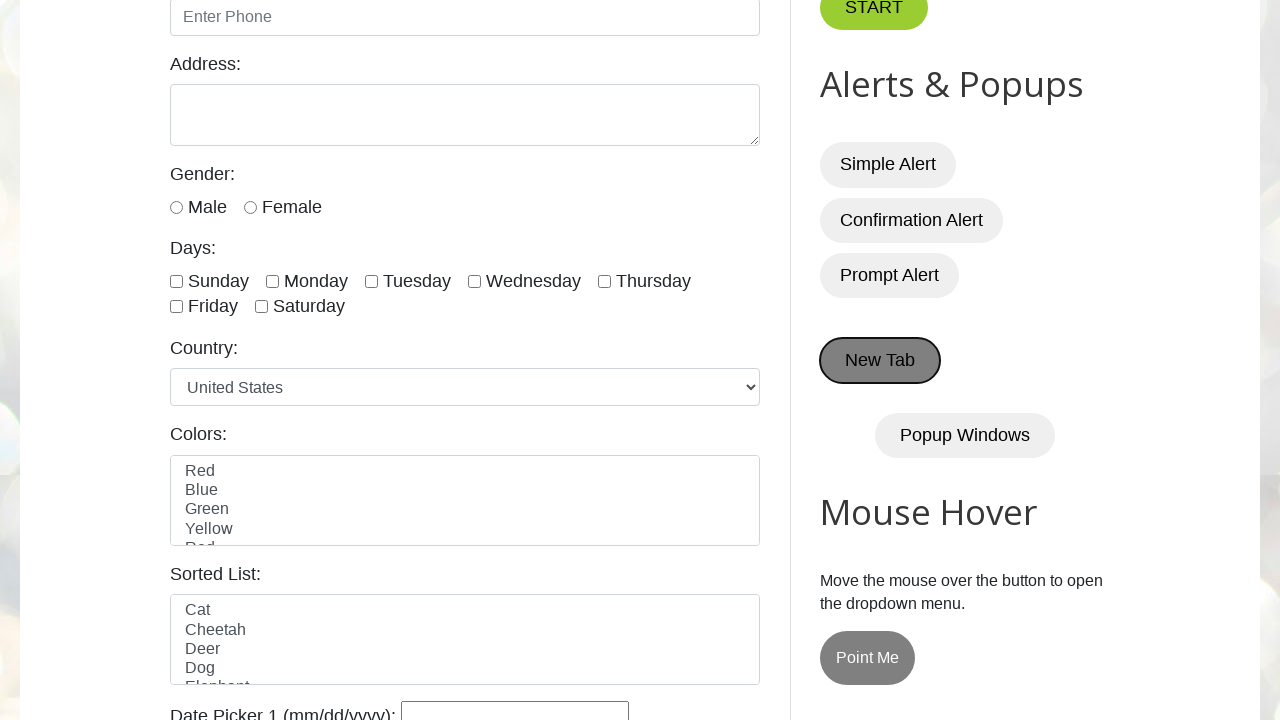

Logged number of windows: 2
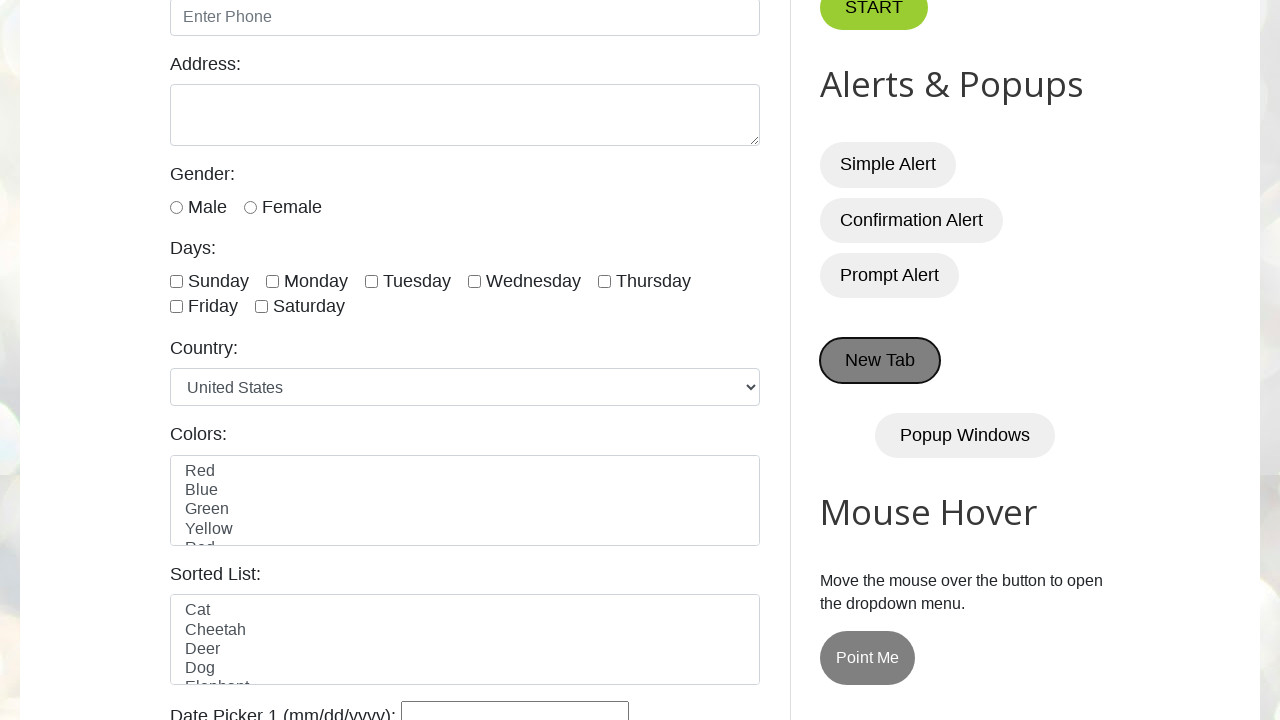

Switched to and brought window/tab to front
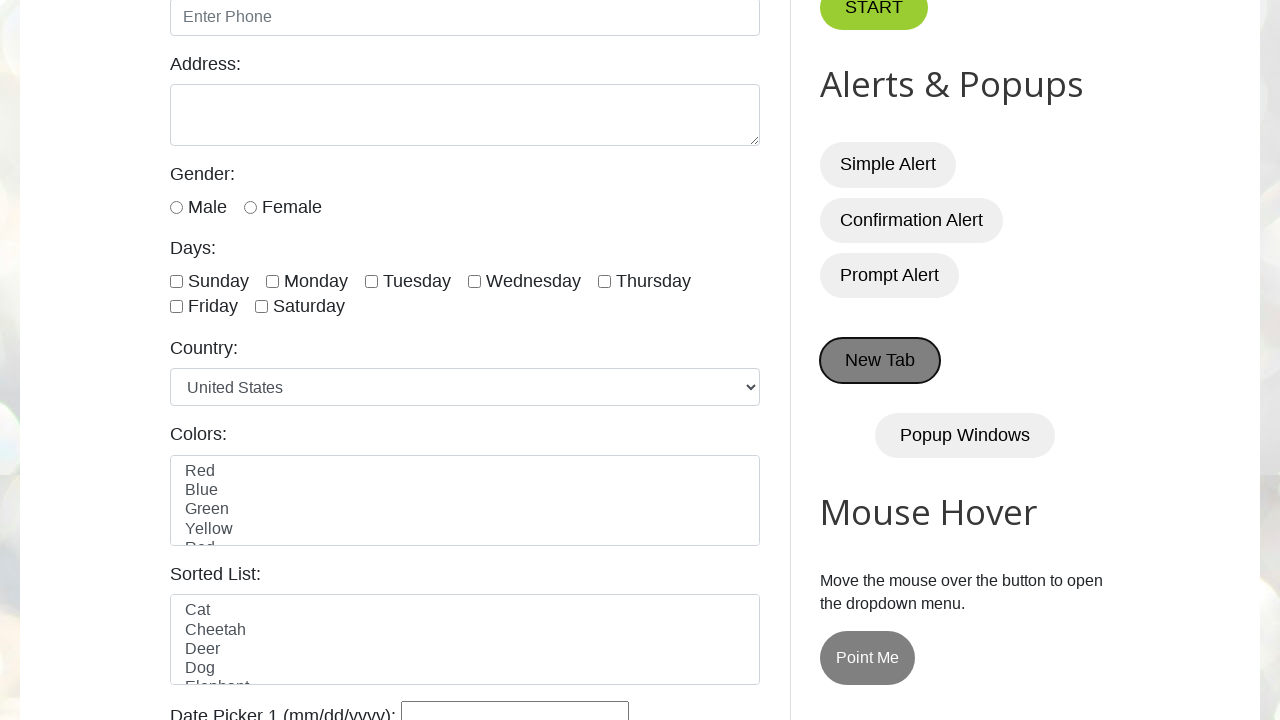

Switched to and brought window/tab to front
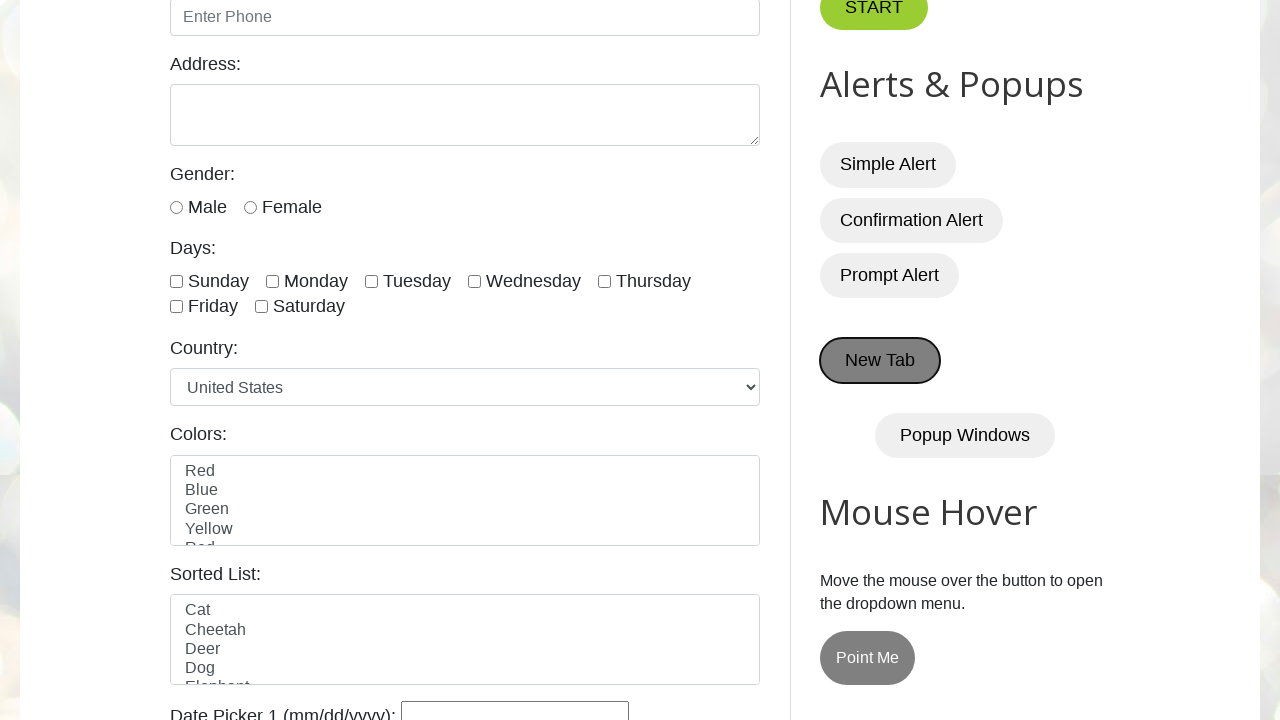

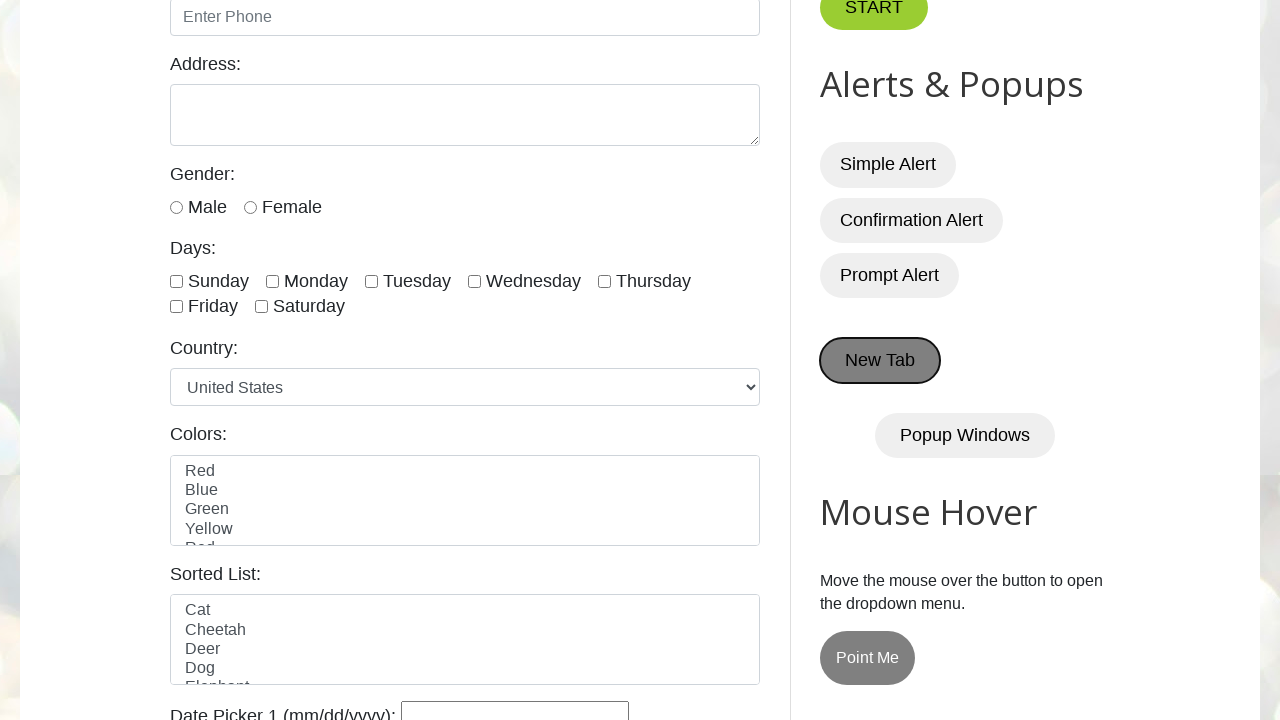